Solves a math problem by extracting a value from an image element, calculating the result, and submitting a form with the answer along with checkbox and radio button selections

Starting URL: http://suninjuly.github.io/get_attribute.html

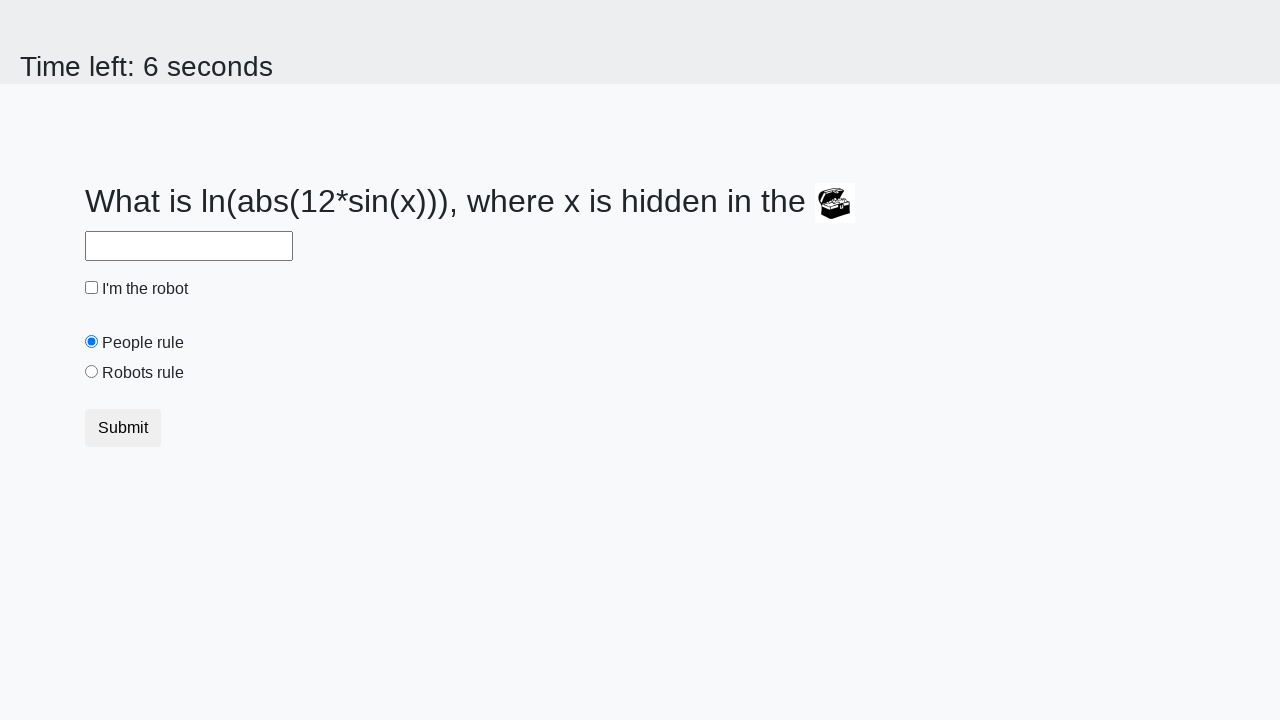

Located treasure image element
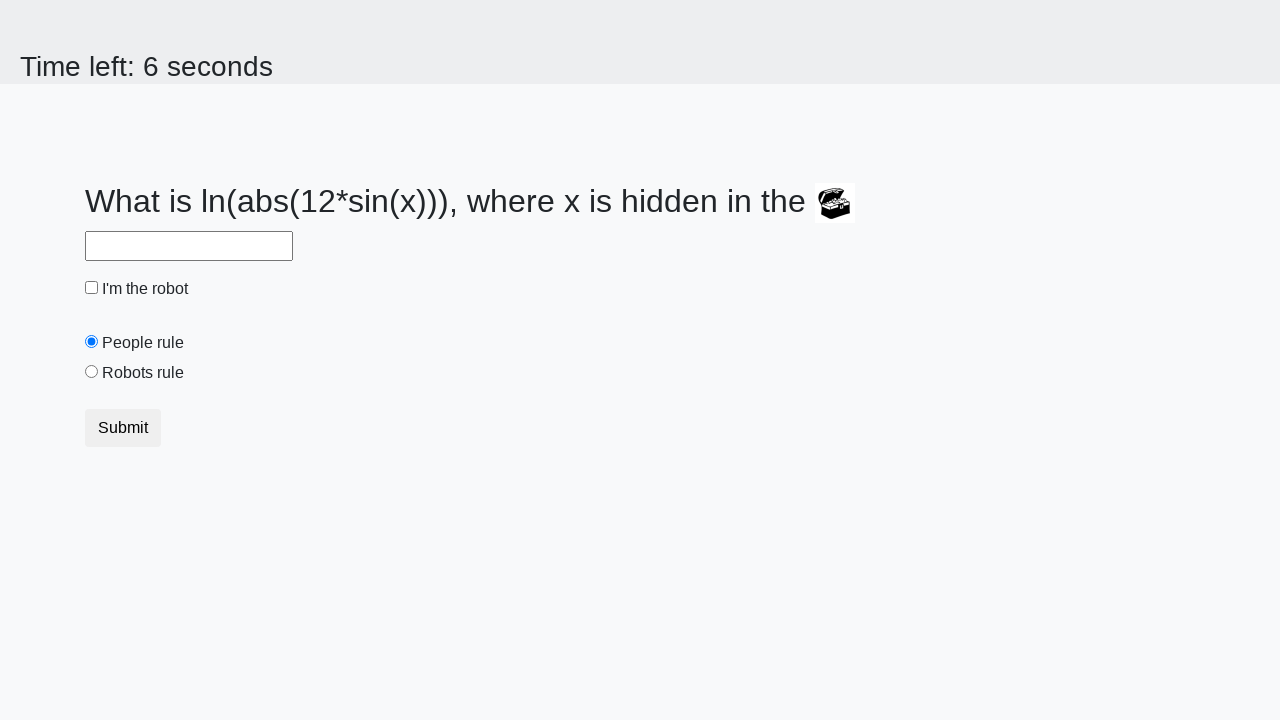

Extracted valuex attribute from treasure image
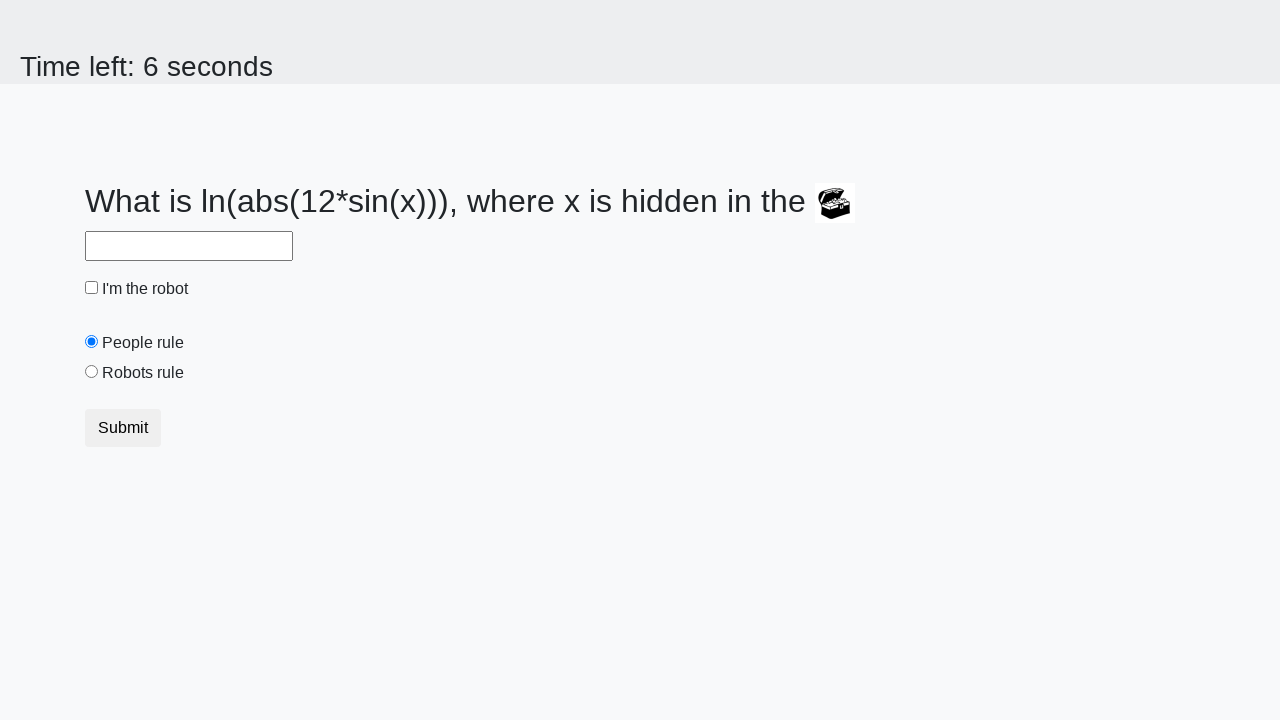

Calculated math result using extracted value
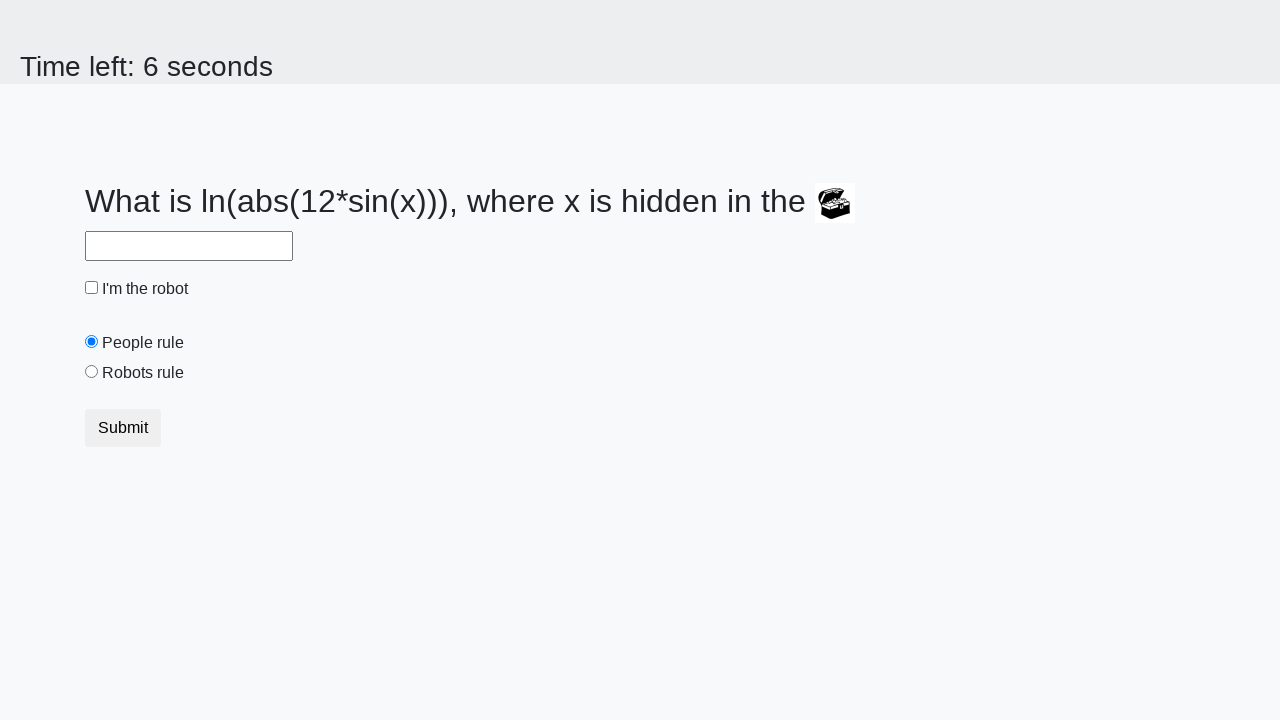

Filled answer field with calculated value on #answer
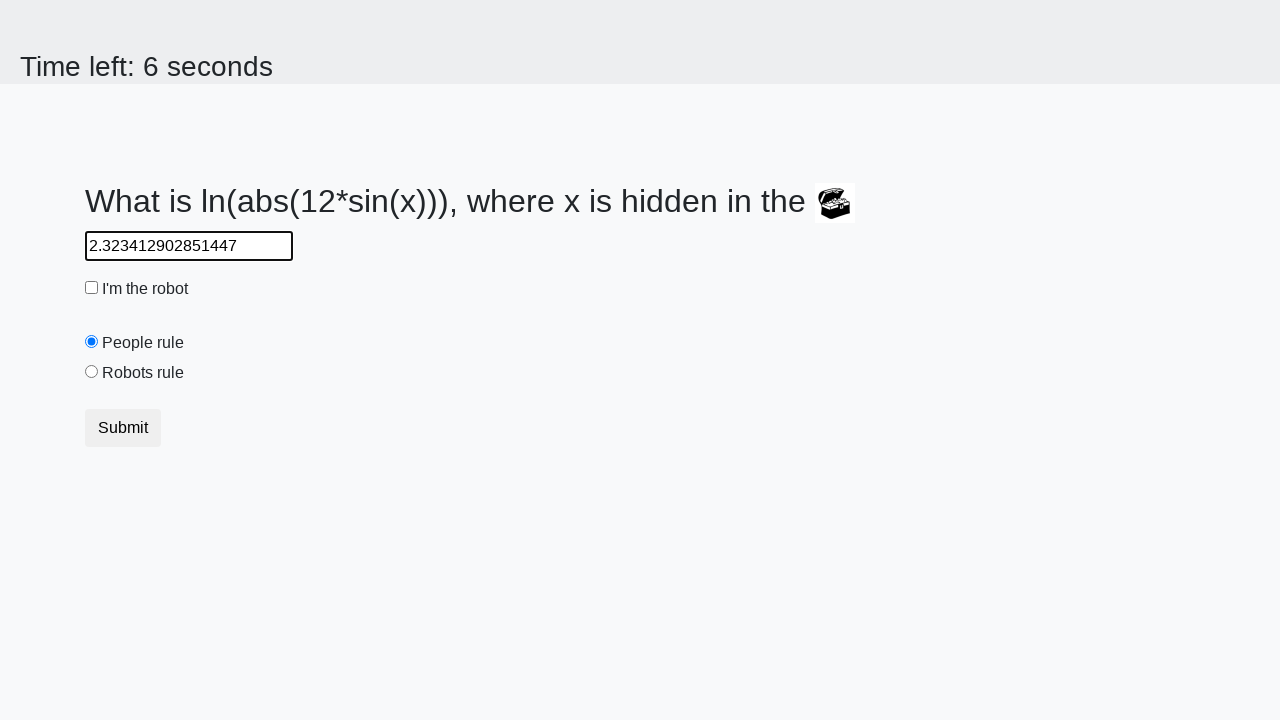

Clicked robot checkbox at (92, 288) on #robotCheckbox
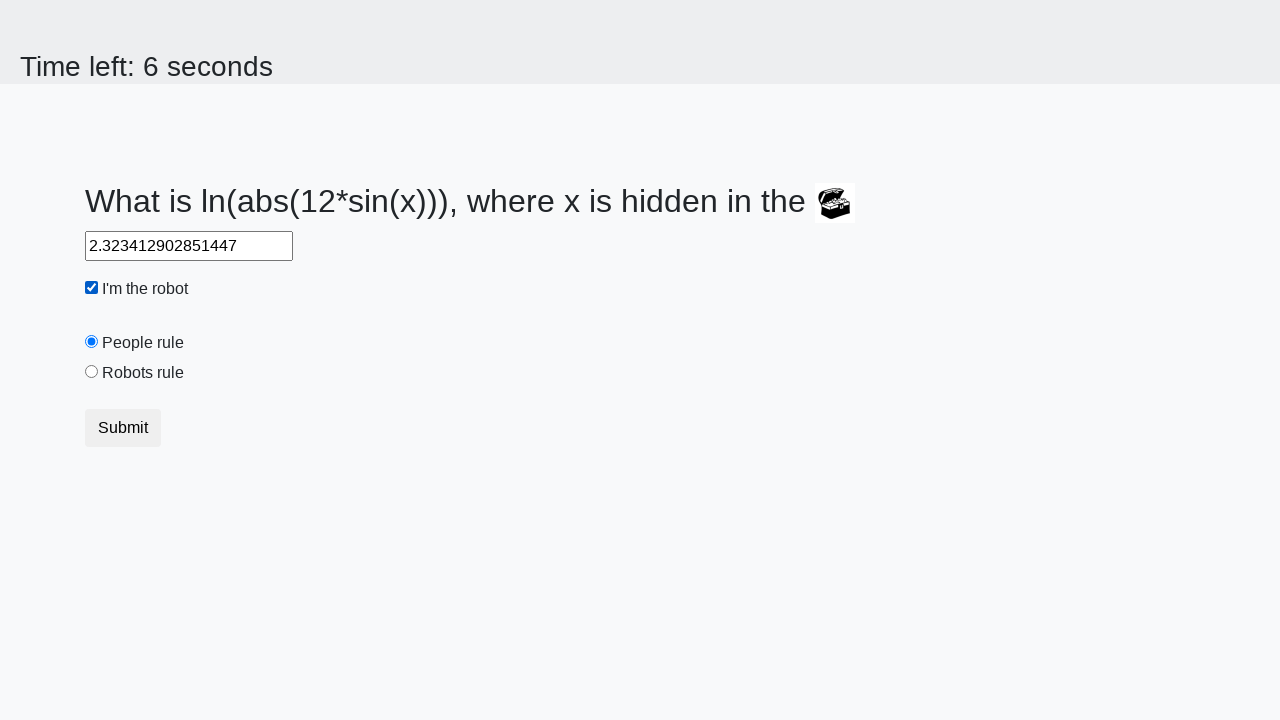

Clicked robots rule radio button at (92, 372) on #robotsRule
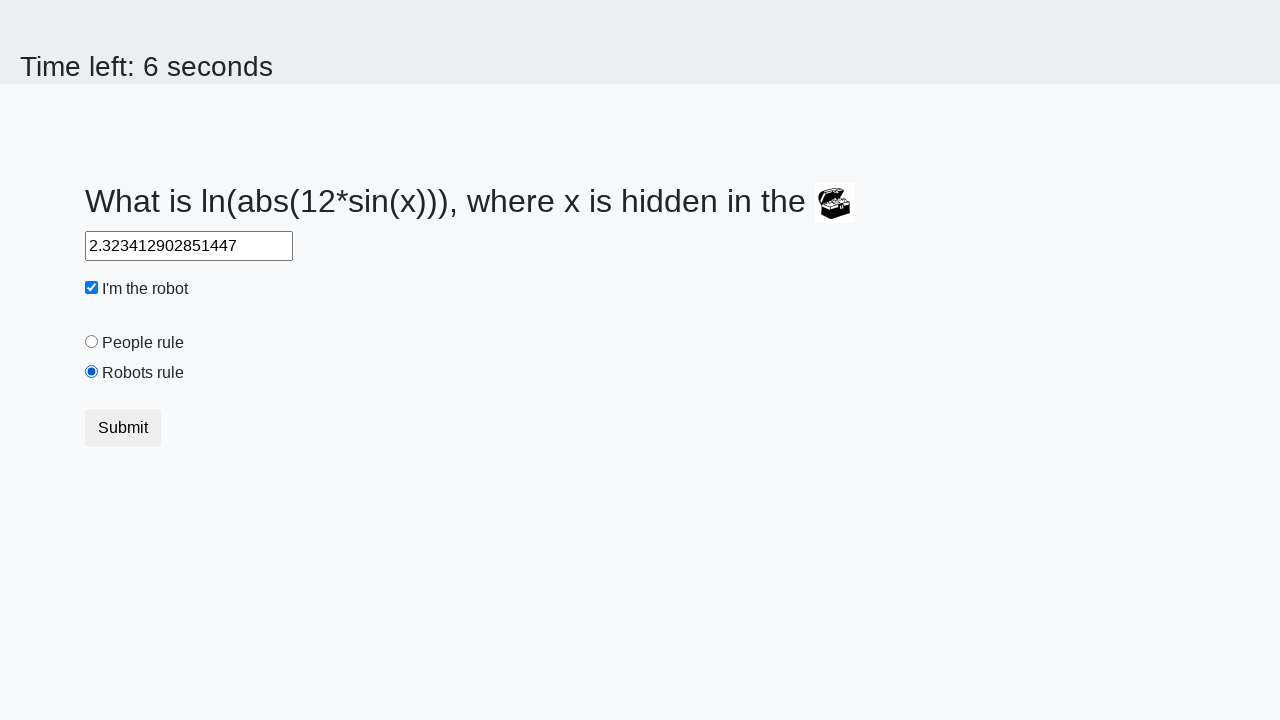

Submitted form with answer and selections at (123, 428) on [type="submit"]
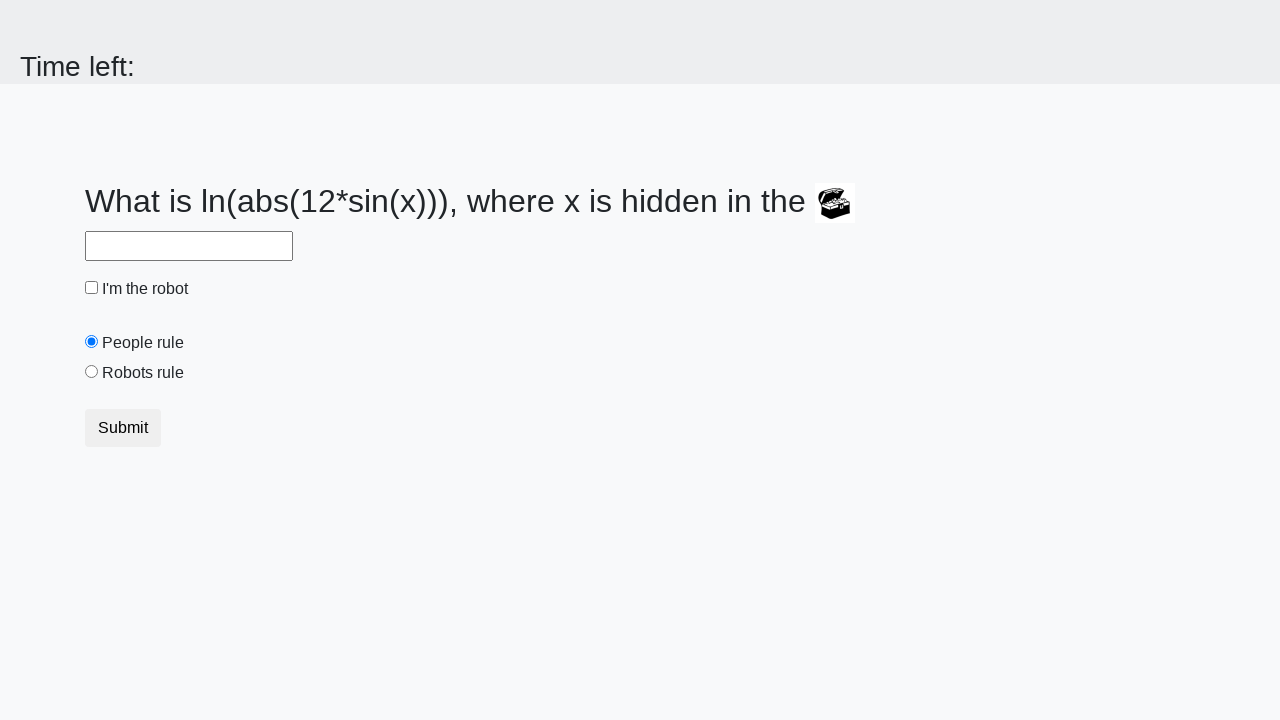

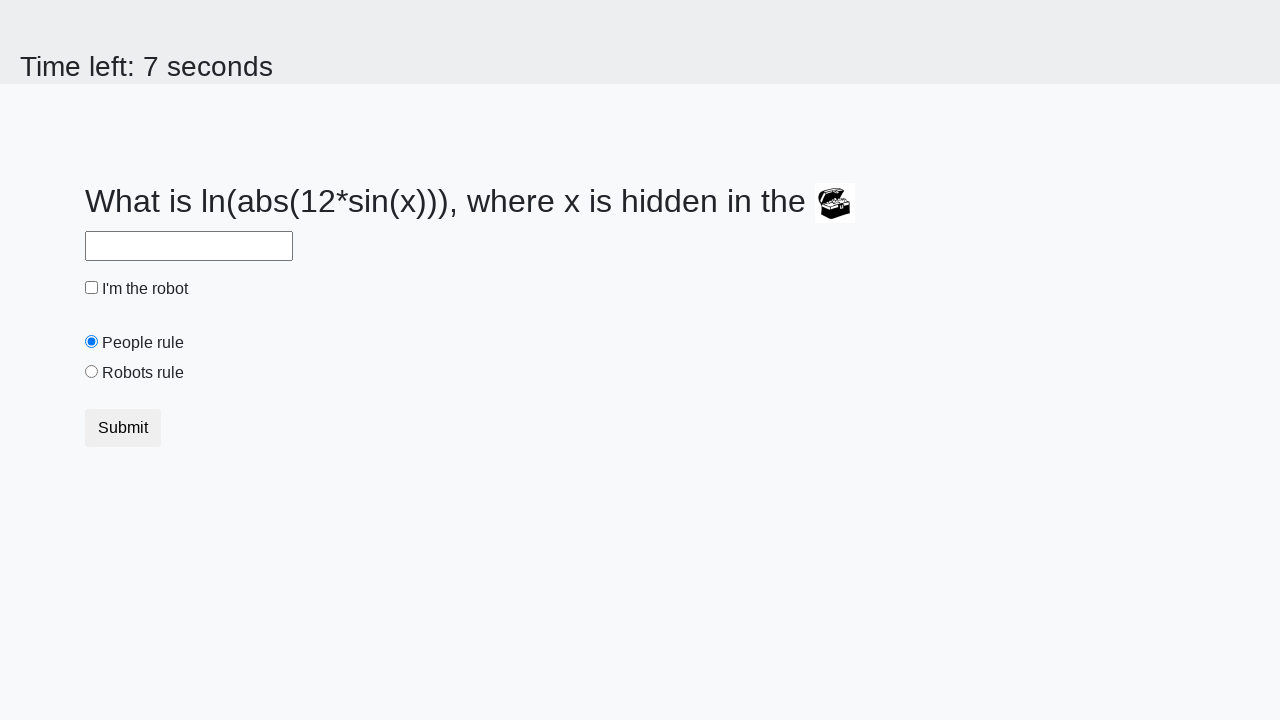